Tests a sign-up form by filling in first name, last name, and email fields, then submitting the form

Starting URL: http://secure-retreat-92358.herokuapp.com/

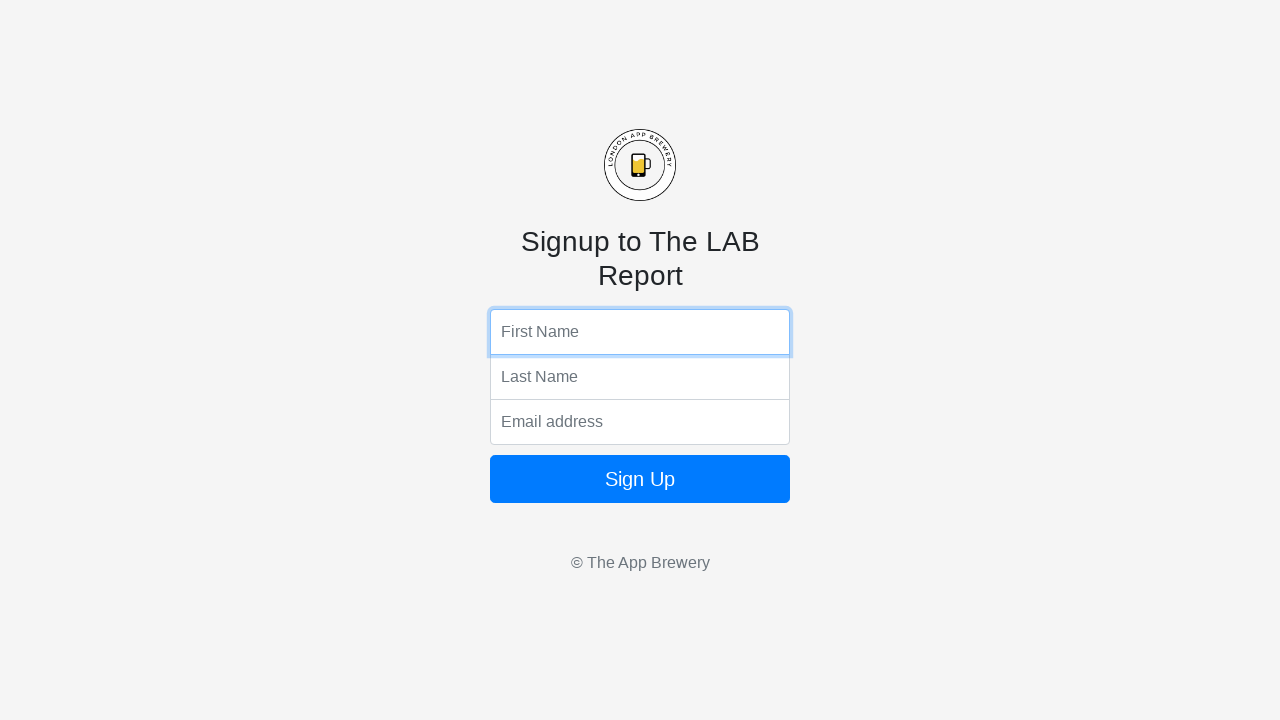

Filled first name field with 'Marek' on input[name='fName']
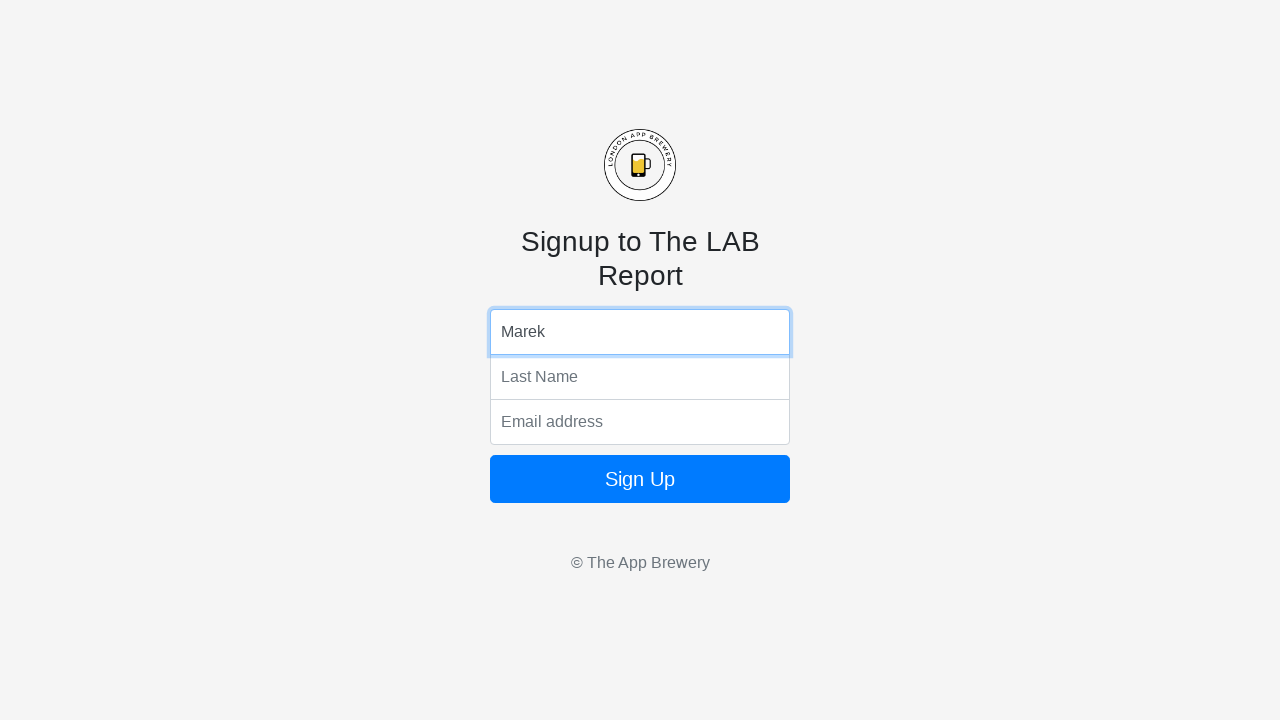

Filled last name field with 'Kowalski' on input[name='lName']
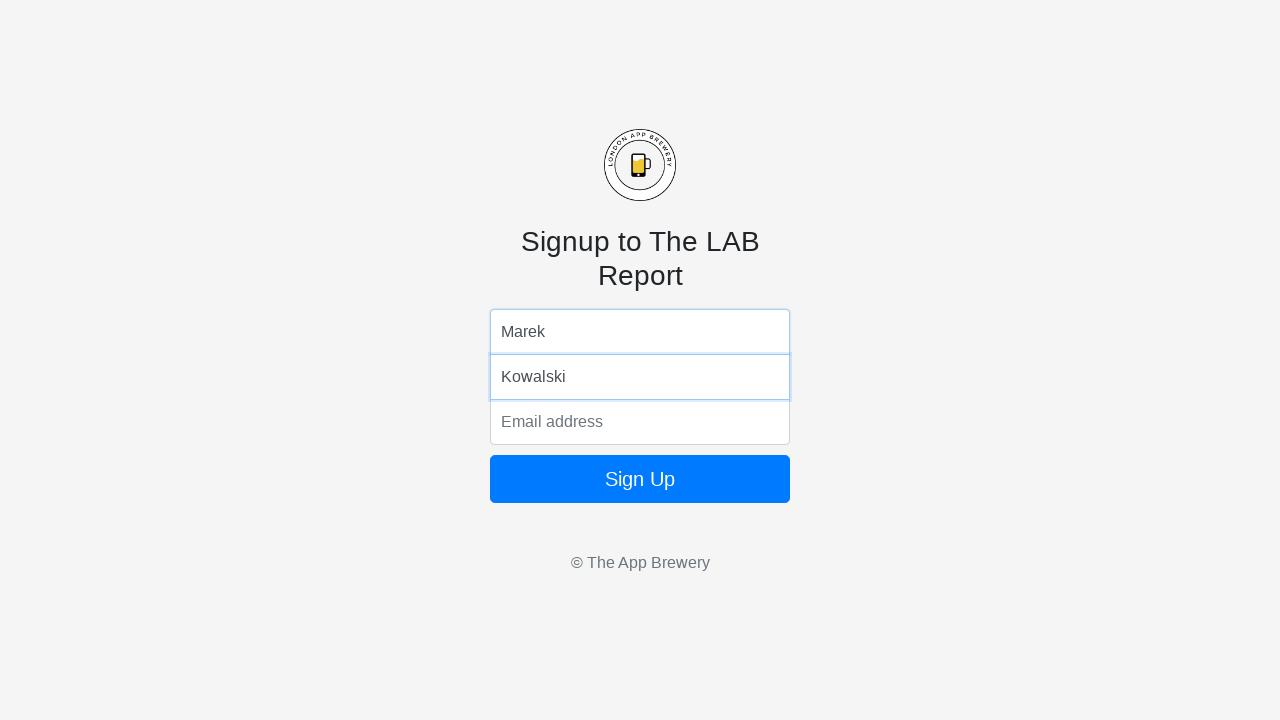

Filled email field with 'marek.kowalski@example.com' on input[name='email']
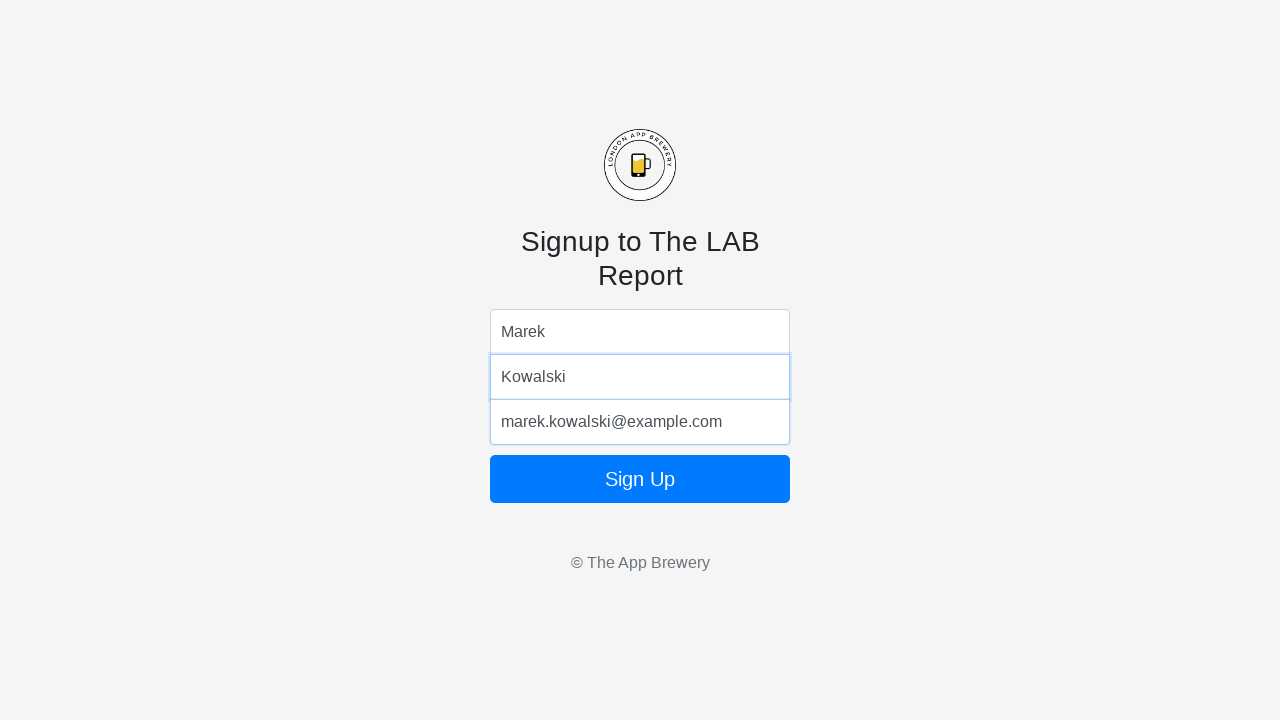

Clicked sign up button to submit form at (640, 479) on form button
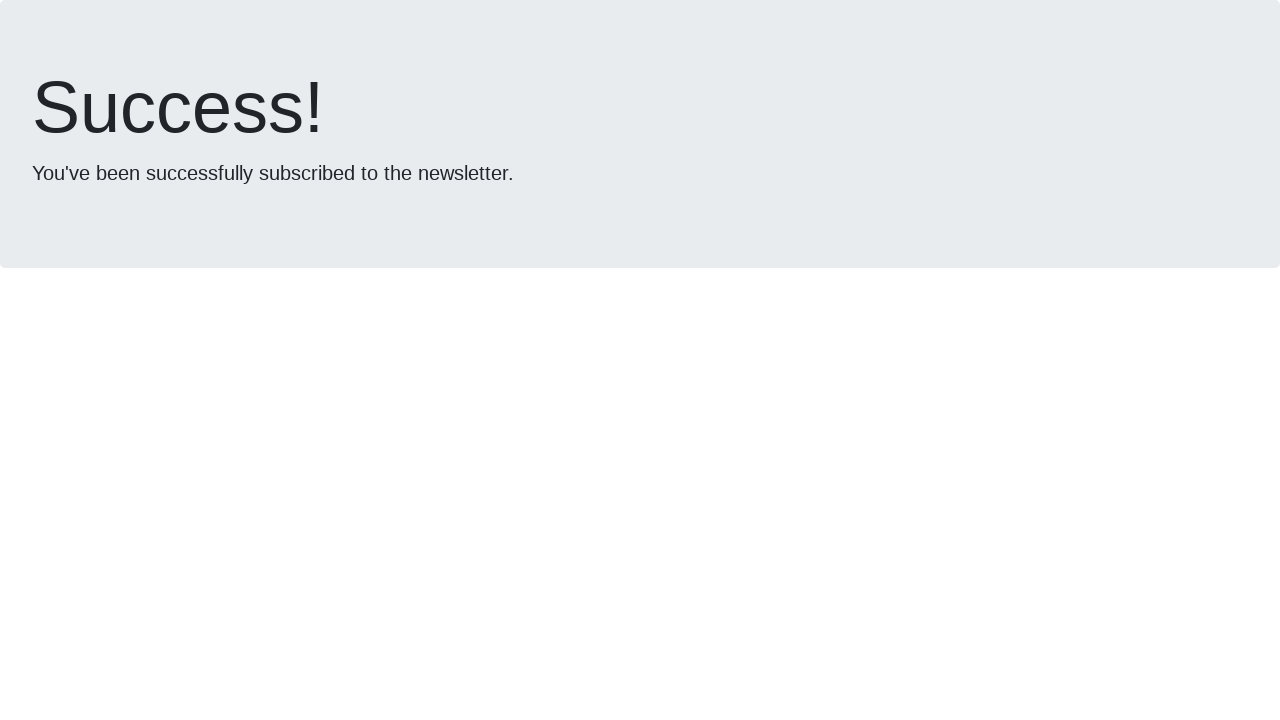

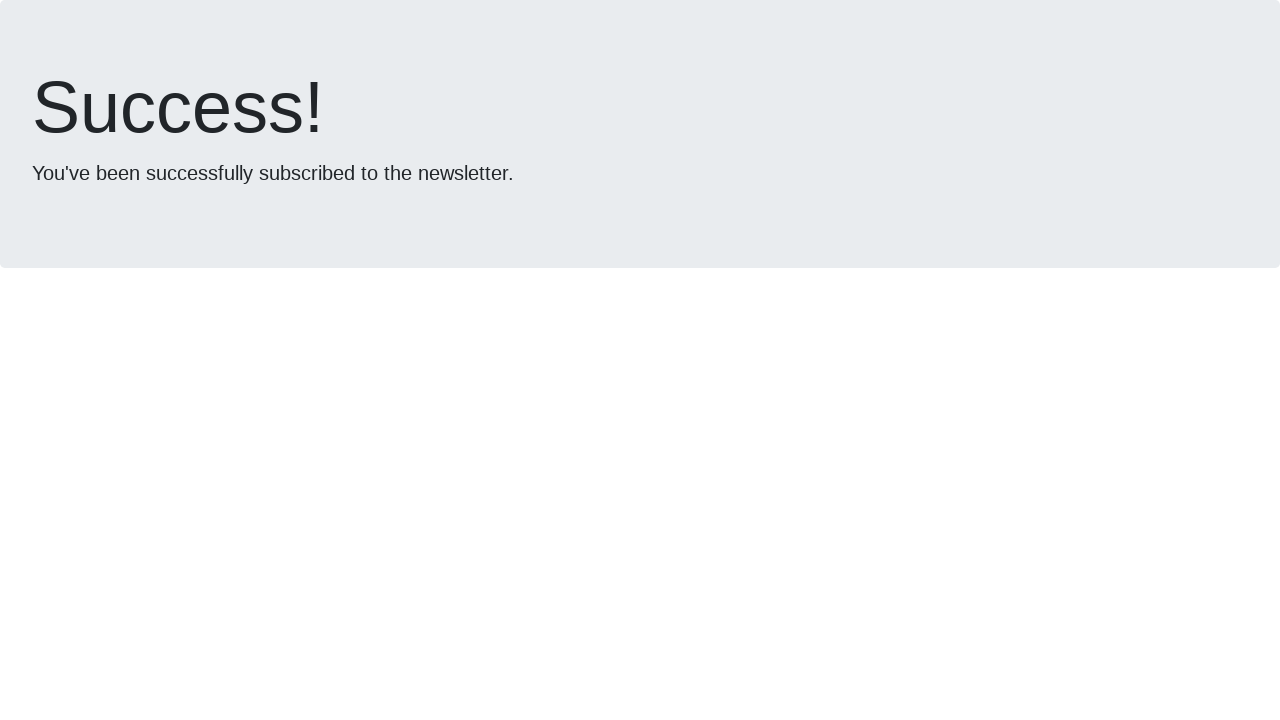